Automates a math quiz page by reading an x value, calculating log(|12*sin(x)|), entering the answer, checking a robot checkbox, selecting a radio button, and submitting the form.

Starting URL: https://suninjuly.github.io/math.html

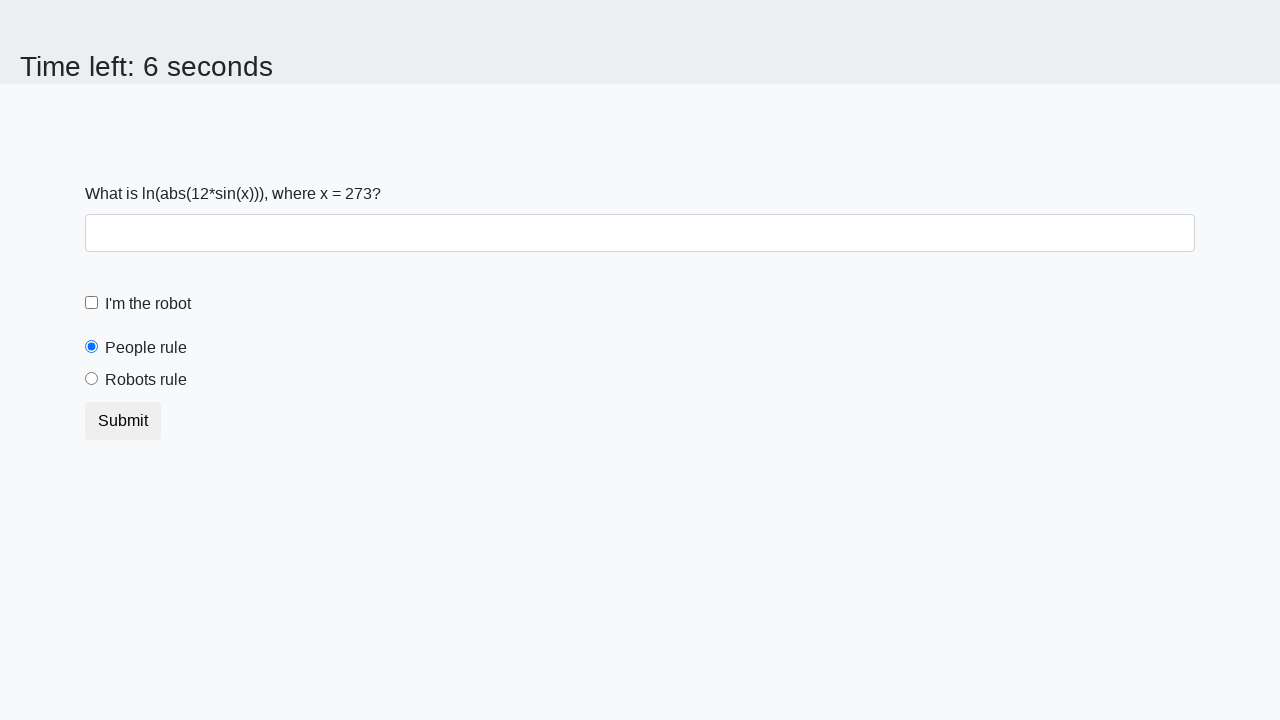

Located x value element on page
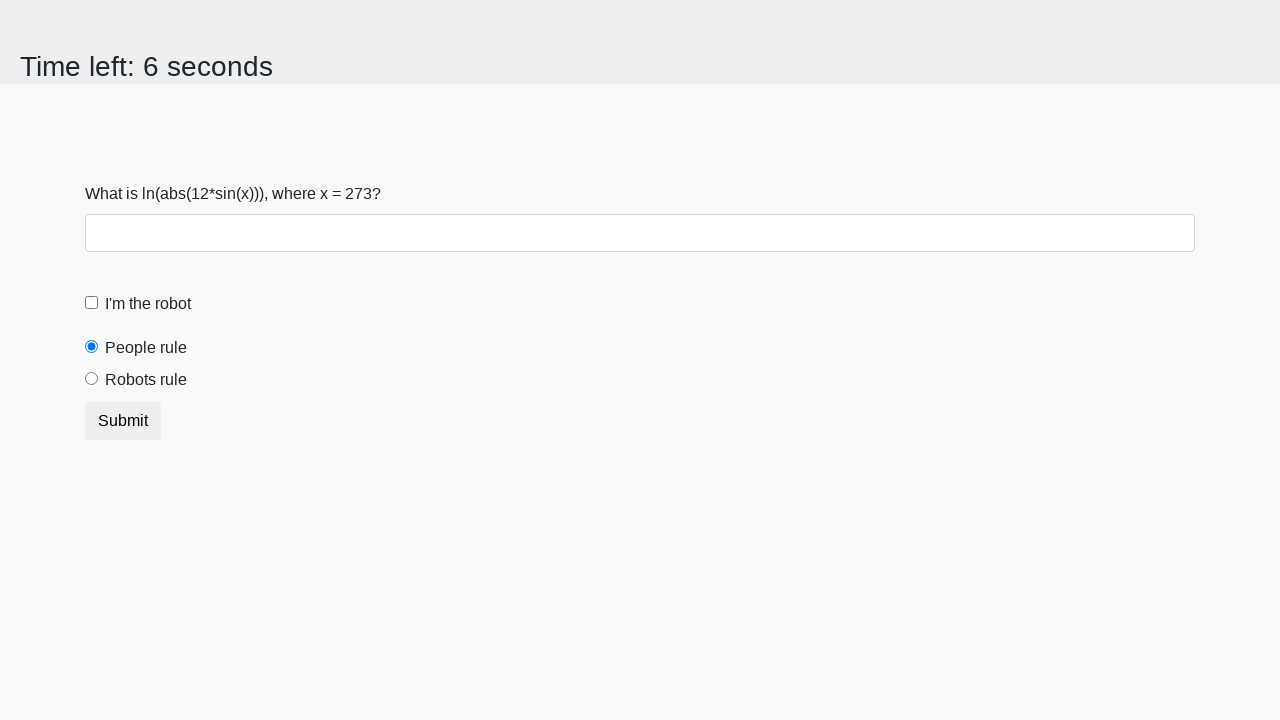

Retrieved x value from page
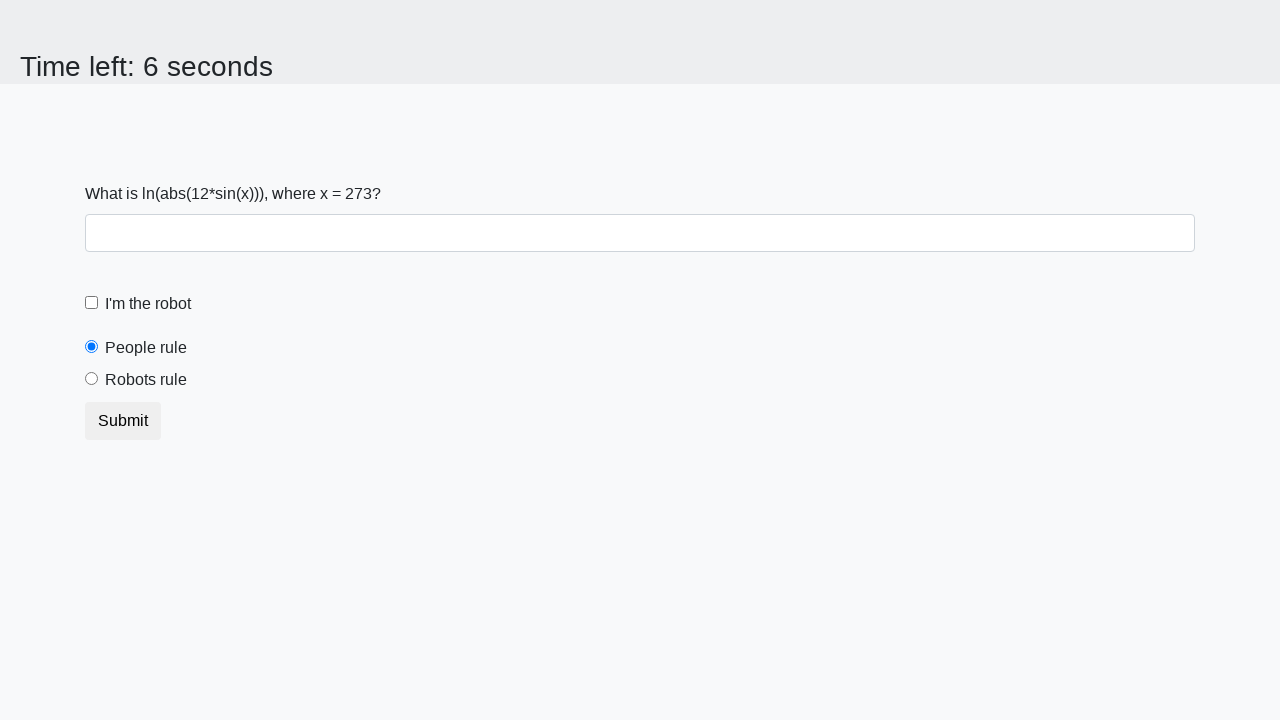

Calculated log(|12*sin(273)|) = 1.3239938294009008
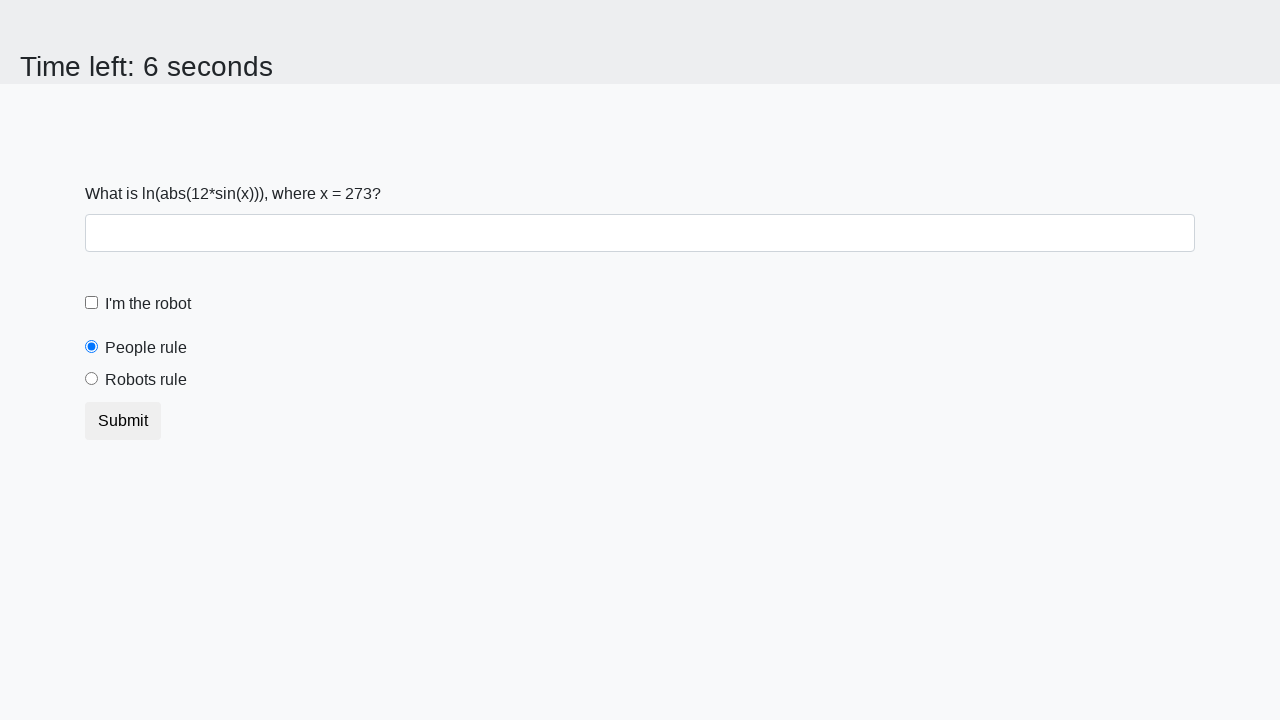

Entered calculated answer '1.3239938294009008' in answer field on #answer
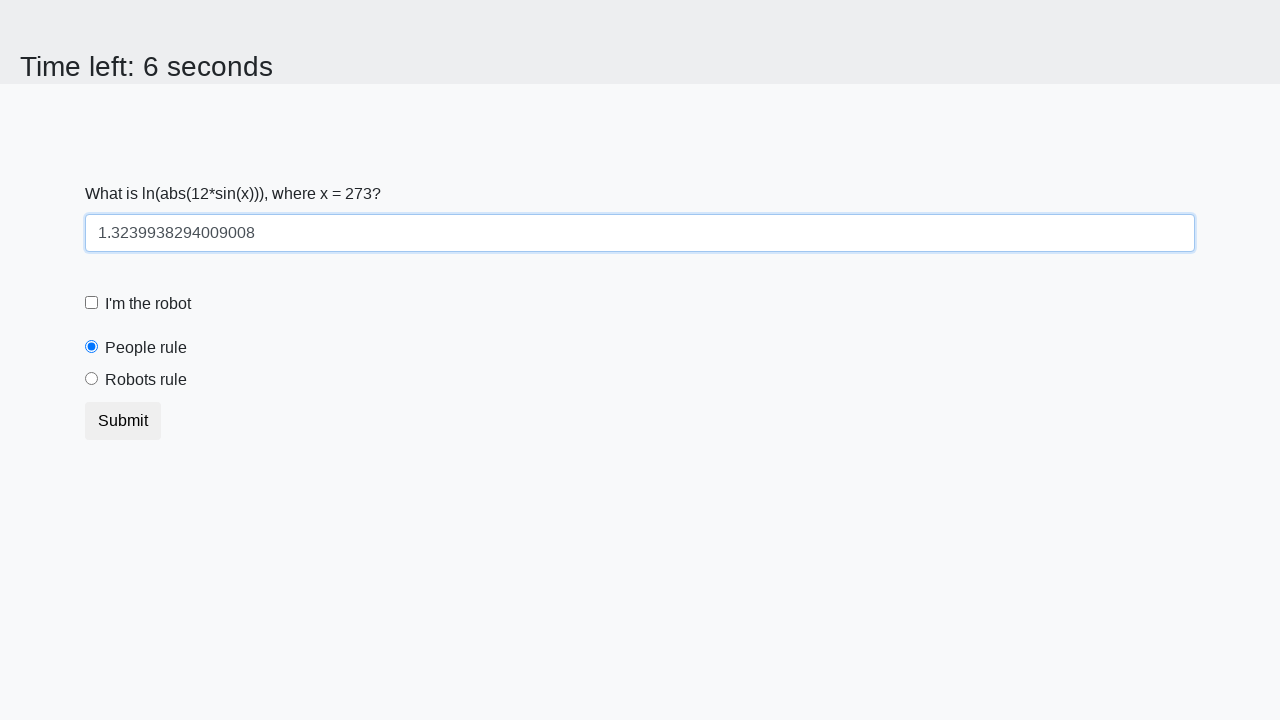

Checked the robot checkbox at (92, 303) on #robotCheckbox
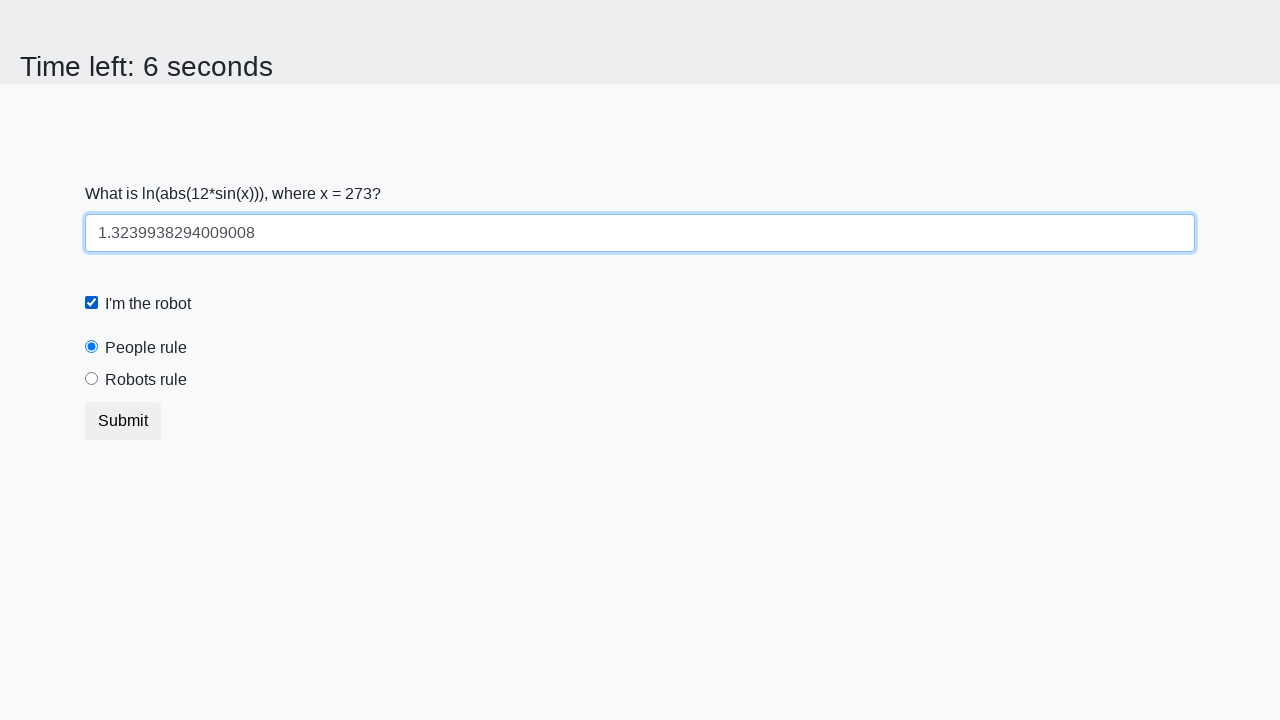

Selected the robots rule radio button at (92, 379) on #robotsRule
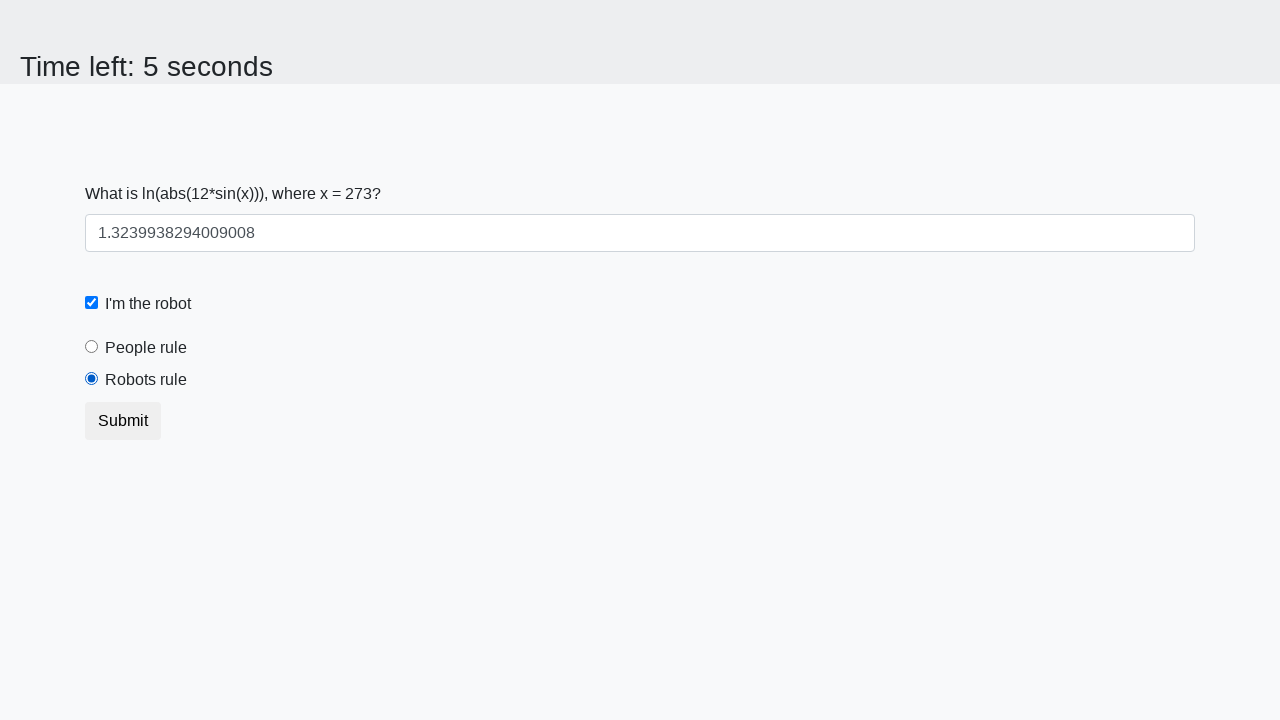

Clicked the submit button to submit the form at (123, 421) on .btn
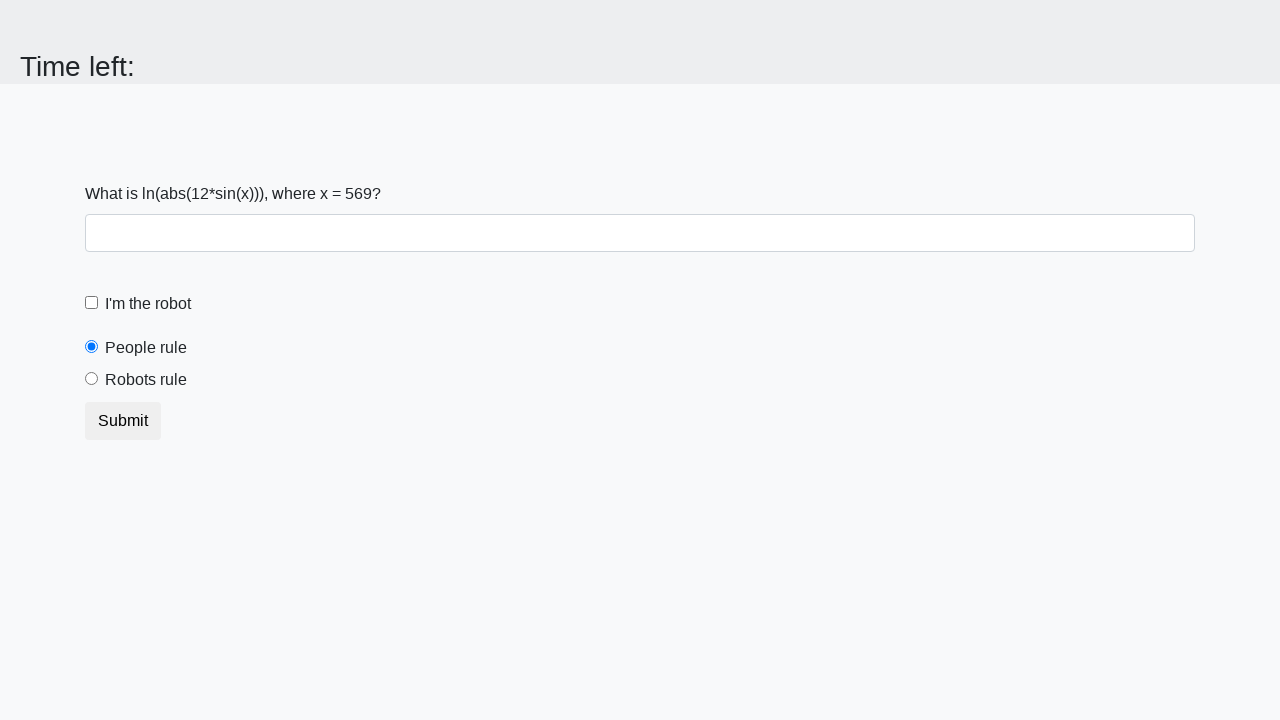

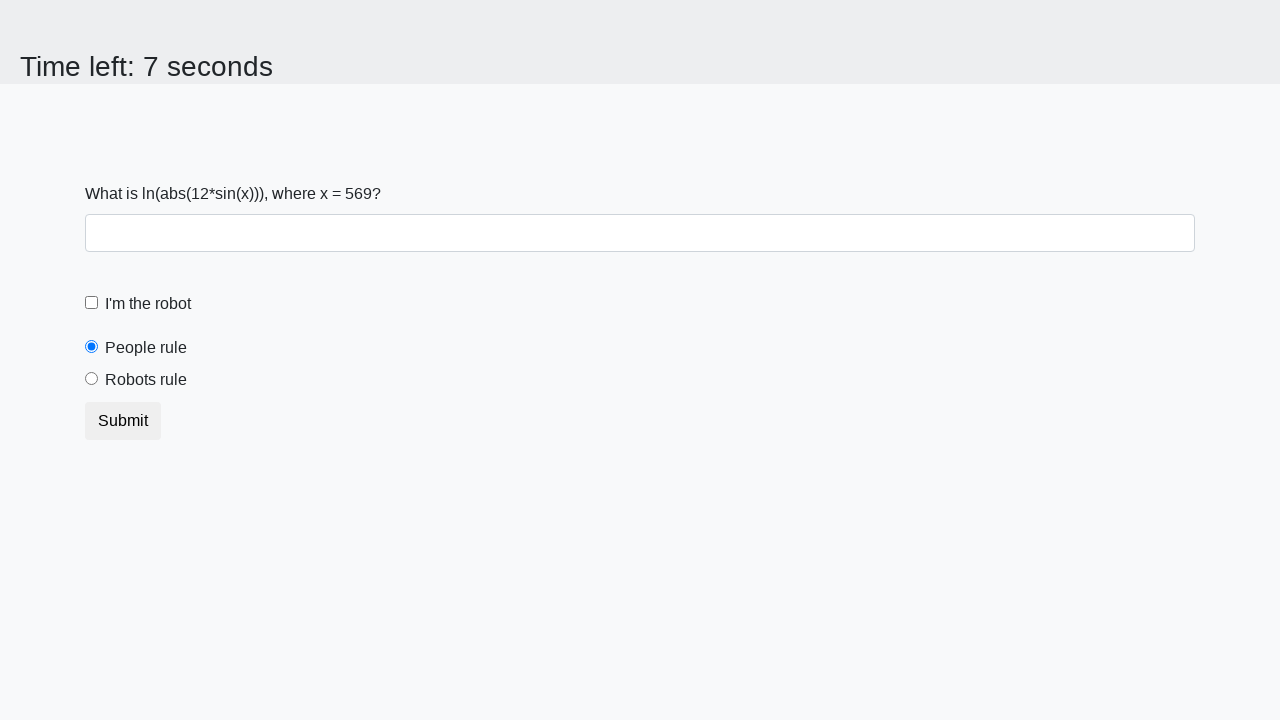